Tests the Feed-A-Cat page by clicking the link and verifying the Feed button exists

Starting URL: https://cs1632.appspot.com/

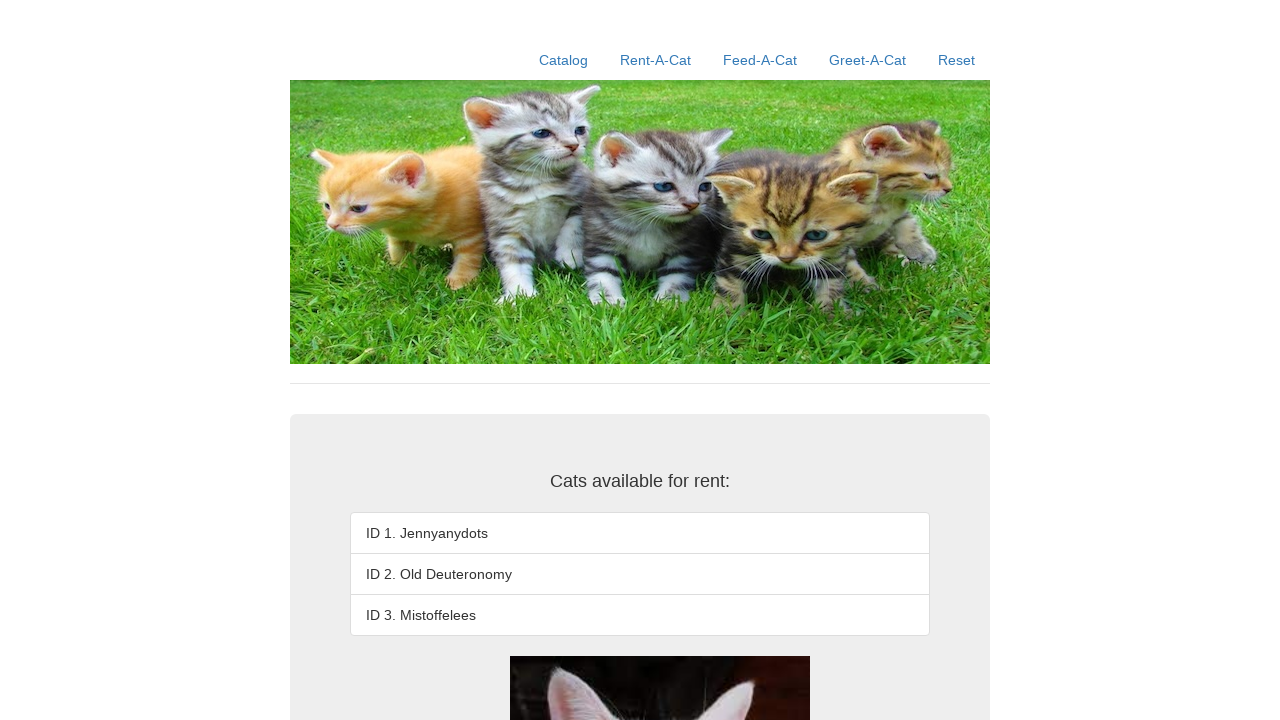

Set cookies to initialize state (1=false, 2=false, 3=false)
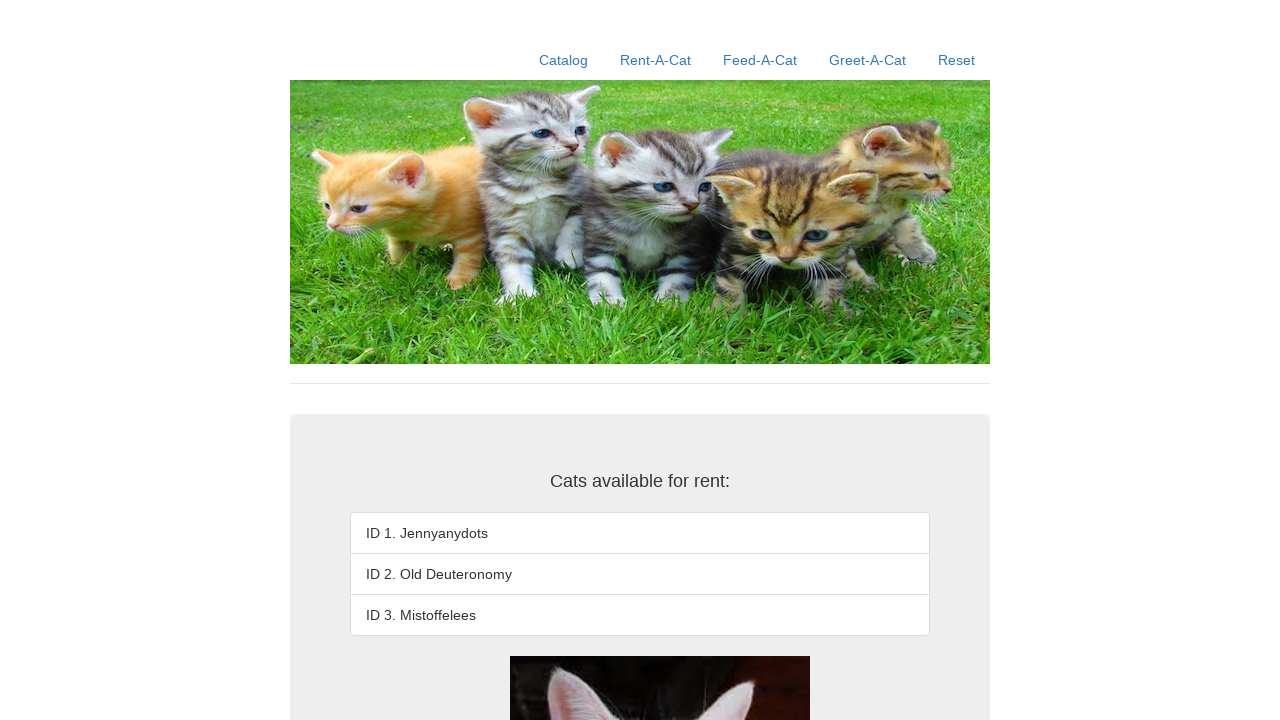

Clicked on Feed-A-Cat link at (760, 60) on a:has-text('Feed-A-Cat')
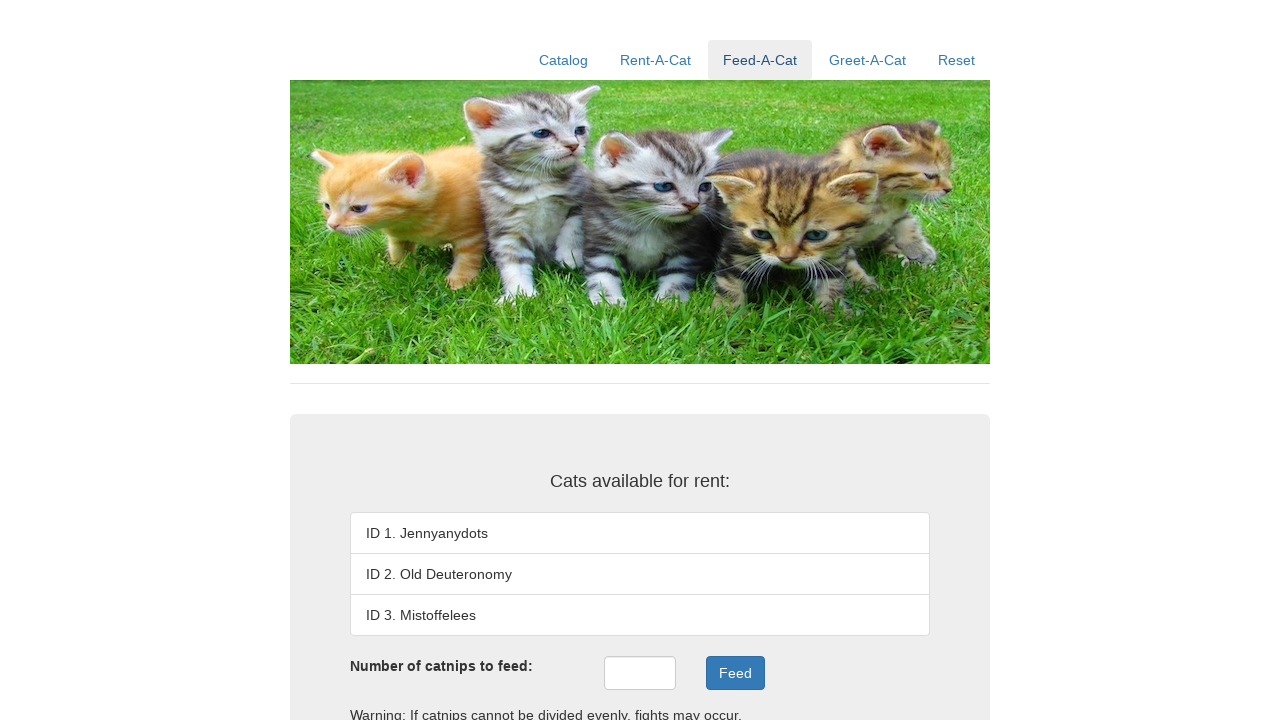

Waited for Feed button to appear
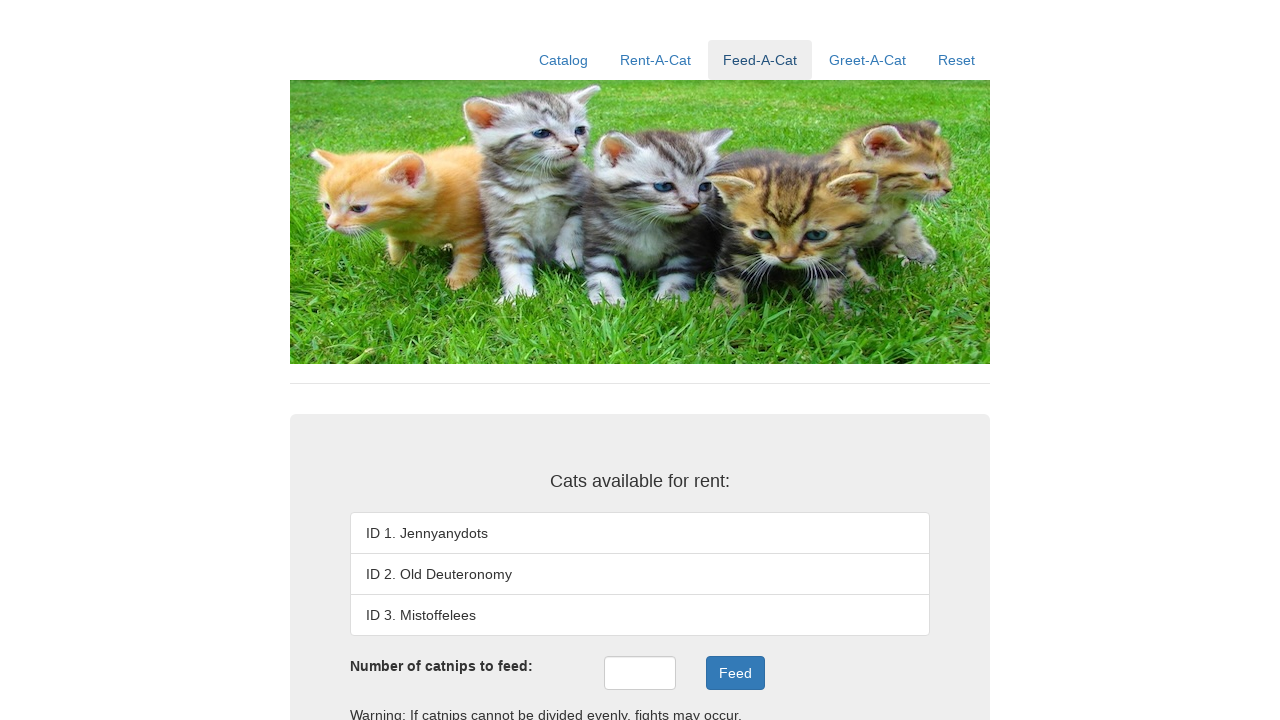

Verified Feed button exists on the page
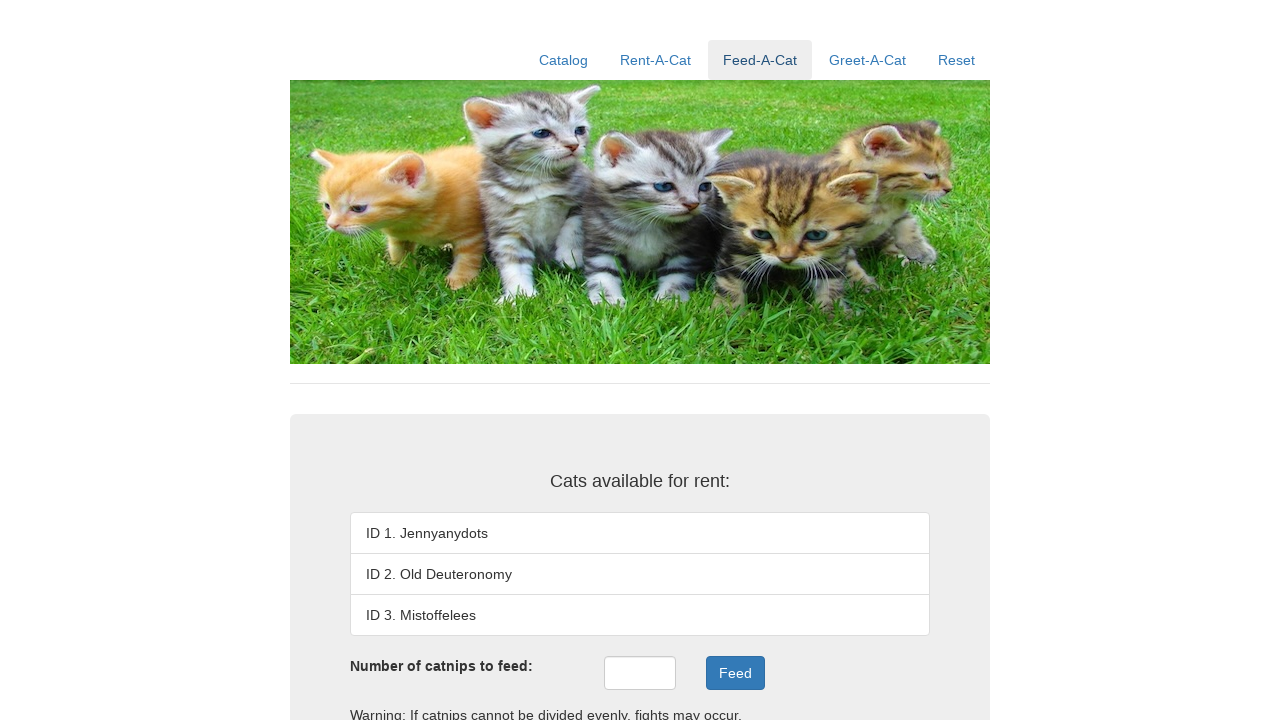

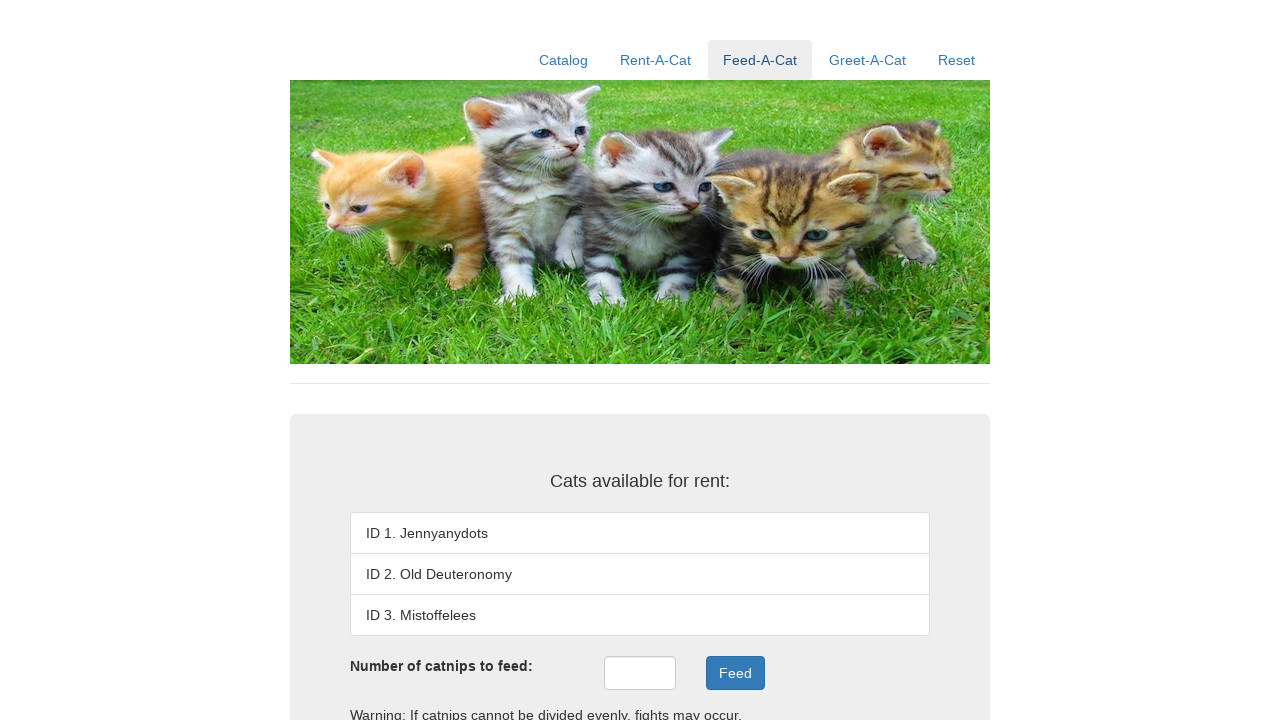